Tests the BlazeDemo flight booking site by selecting "San Diego" as the departure city from the dropdown menu

Starting URL: https://blazedemo.com/

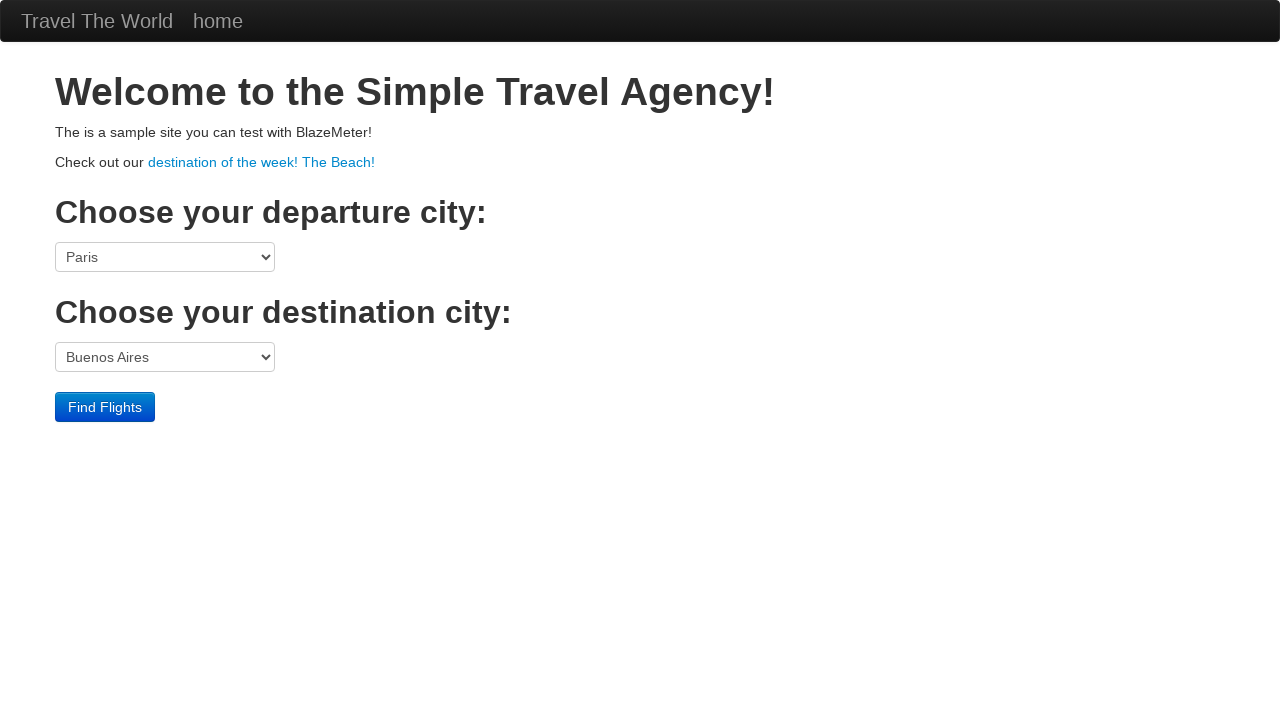

Navigated to BlazeDemo flight booking site
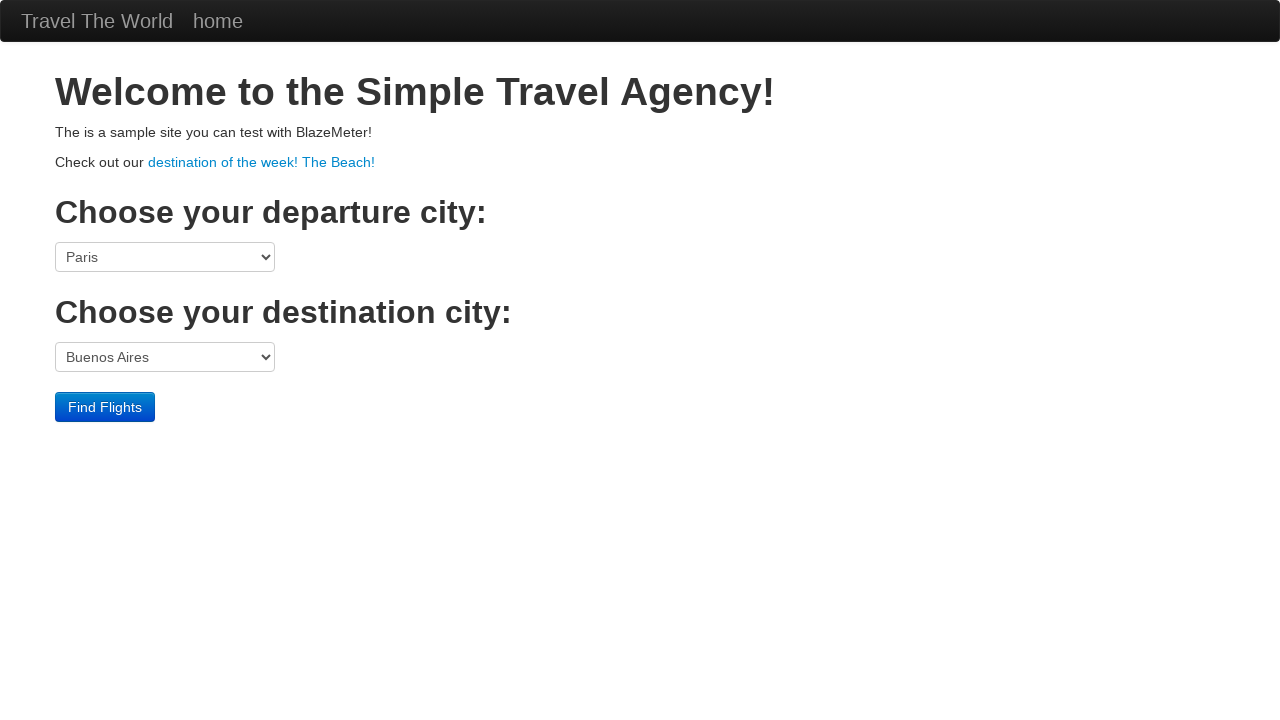

Selected 'San Diego' as departure city from dropdown menu on select[name='fromPort']
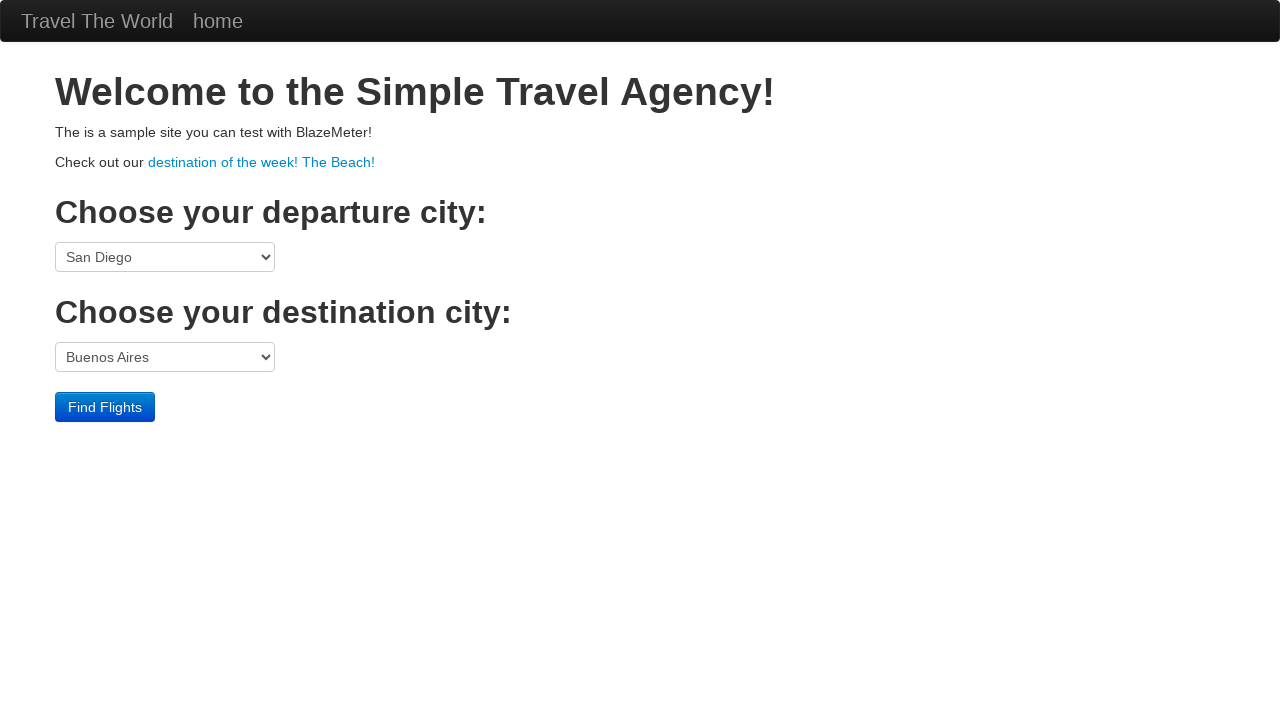

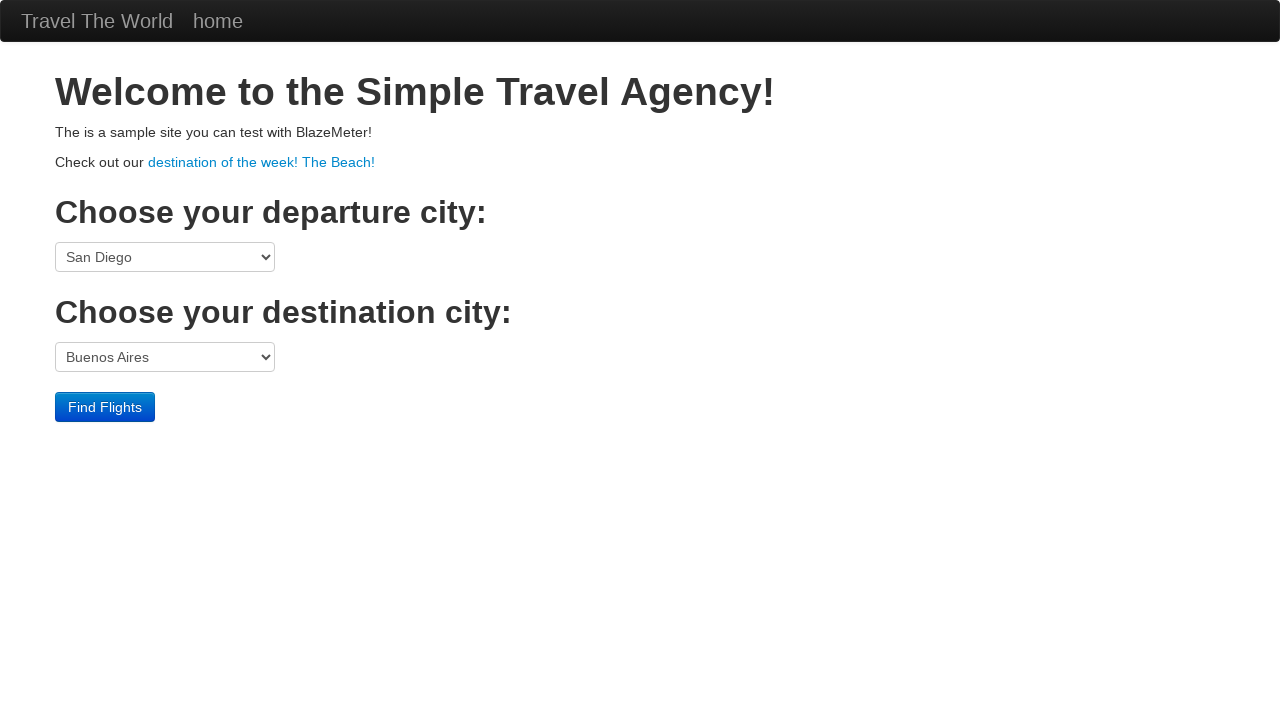